Fills out a form with personal information including name, job title, education level, and gender, then submits it

Starting URL: http://formy-project.herokuapp.com/form

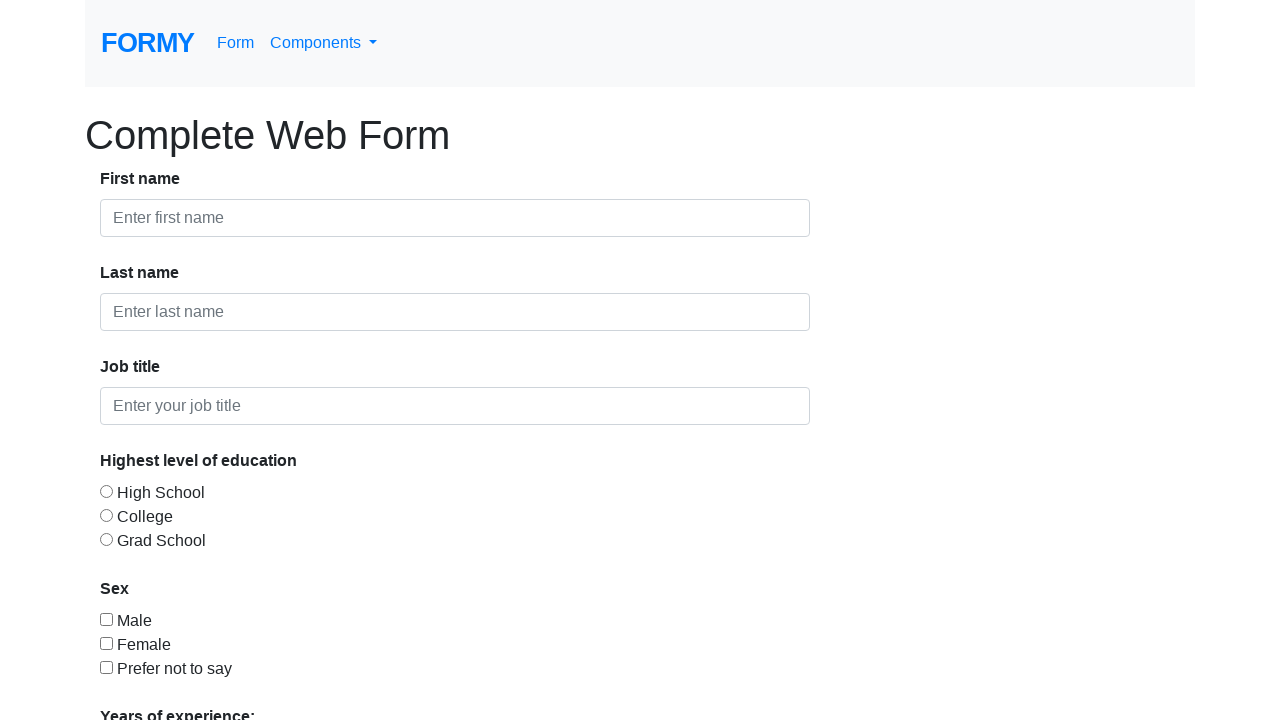

Filled first name field with 'Aravinda' on #first-name
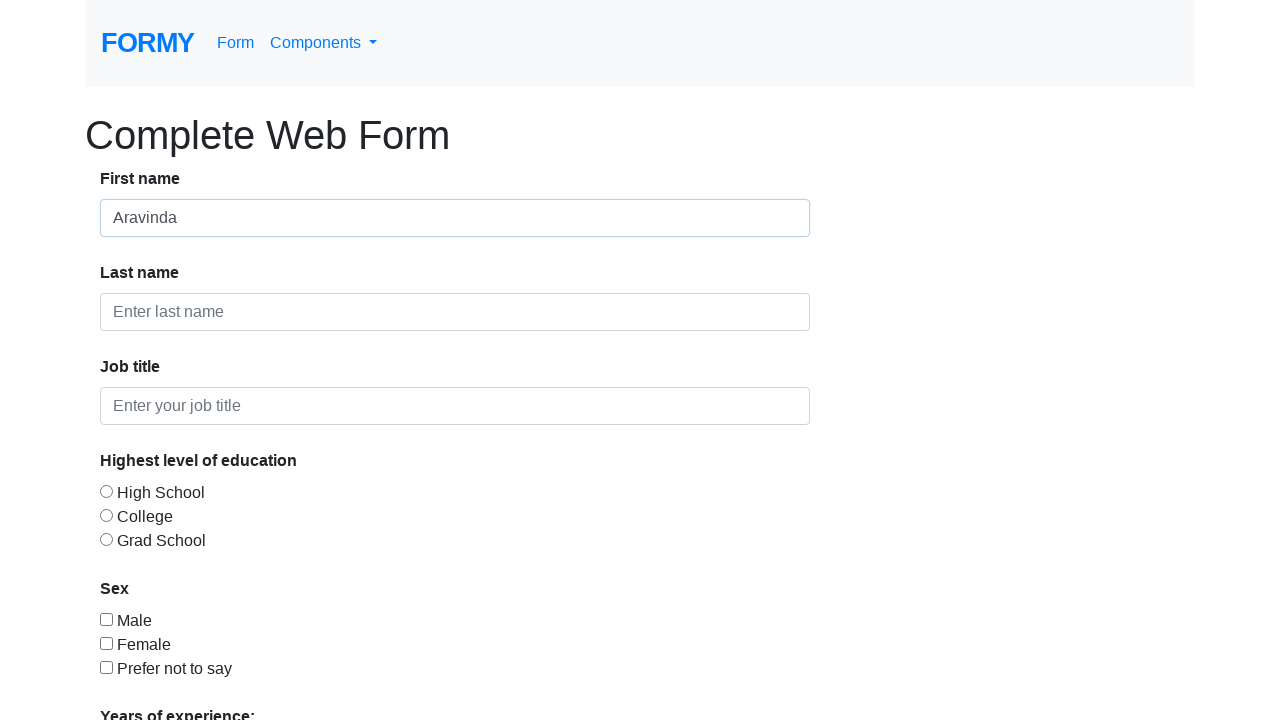

Filled last name field with 'HB' on #last-name
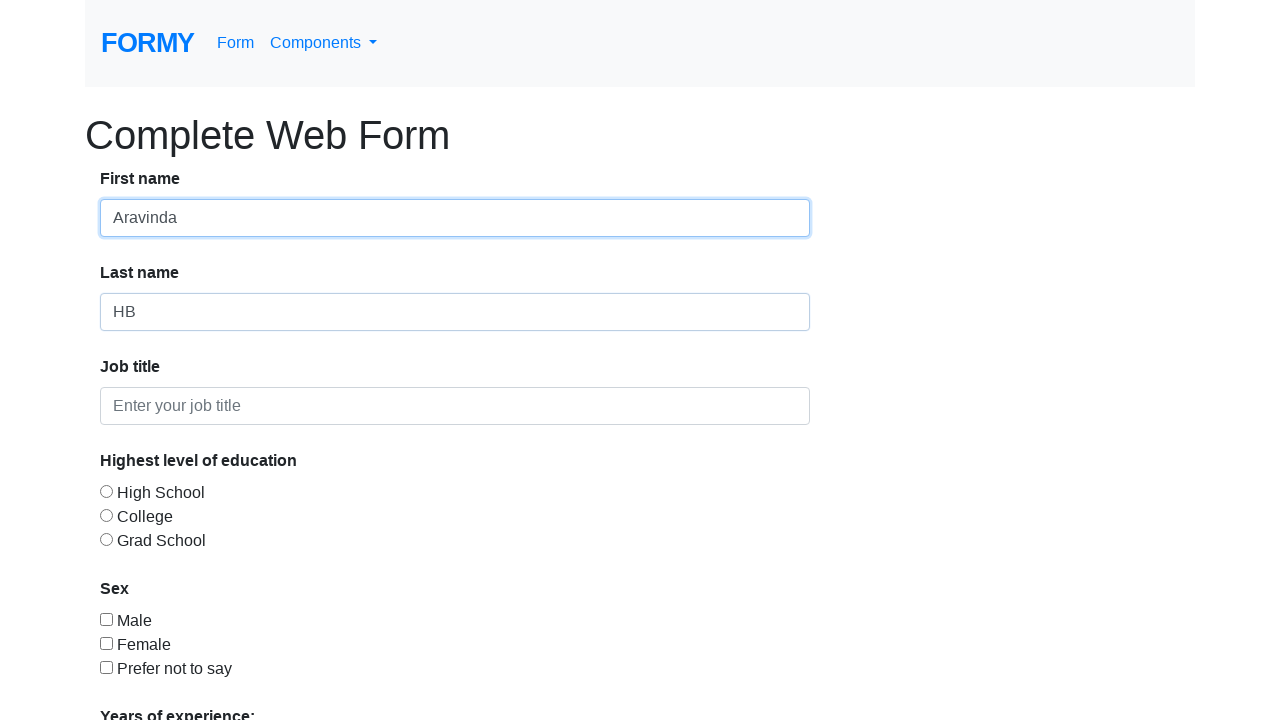

Filled job title field with 'Software Engineer' on #job-title
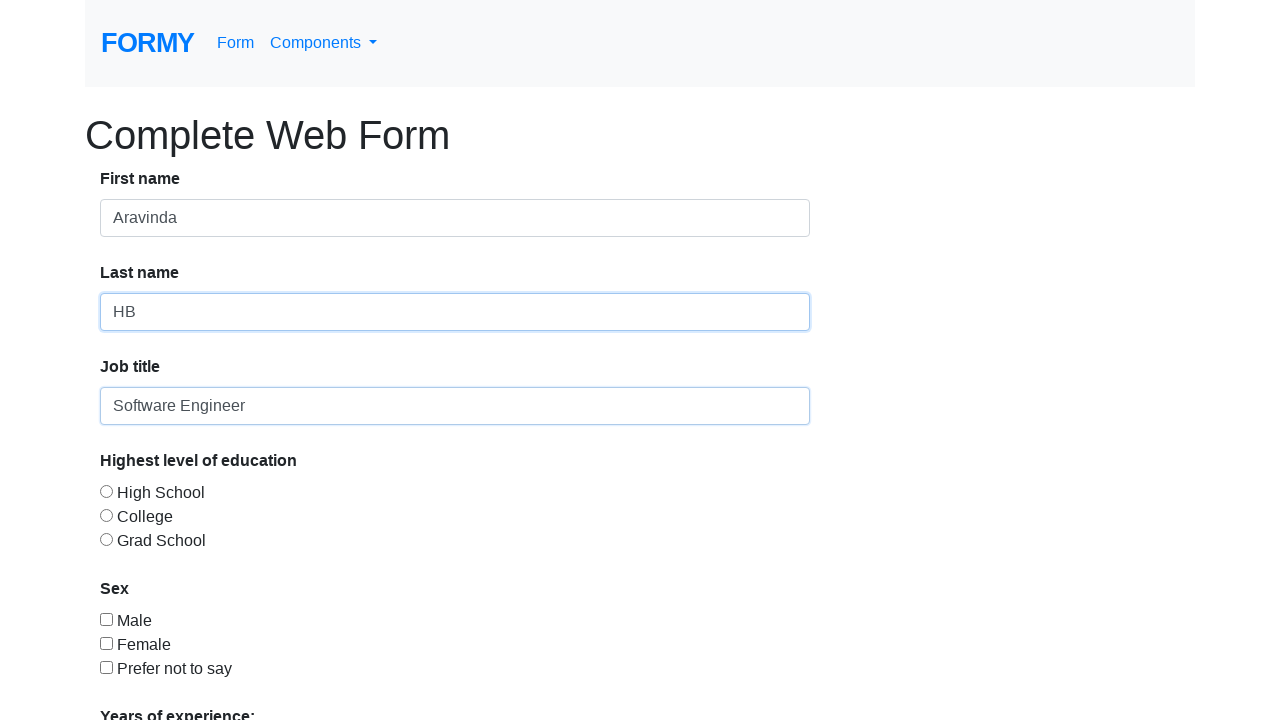

Selected education level via radio button at (106, 539) on #radio-button-3
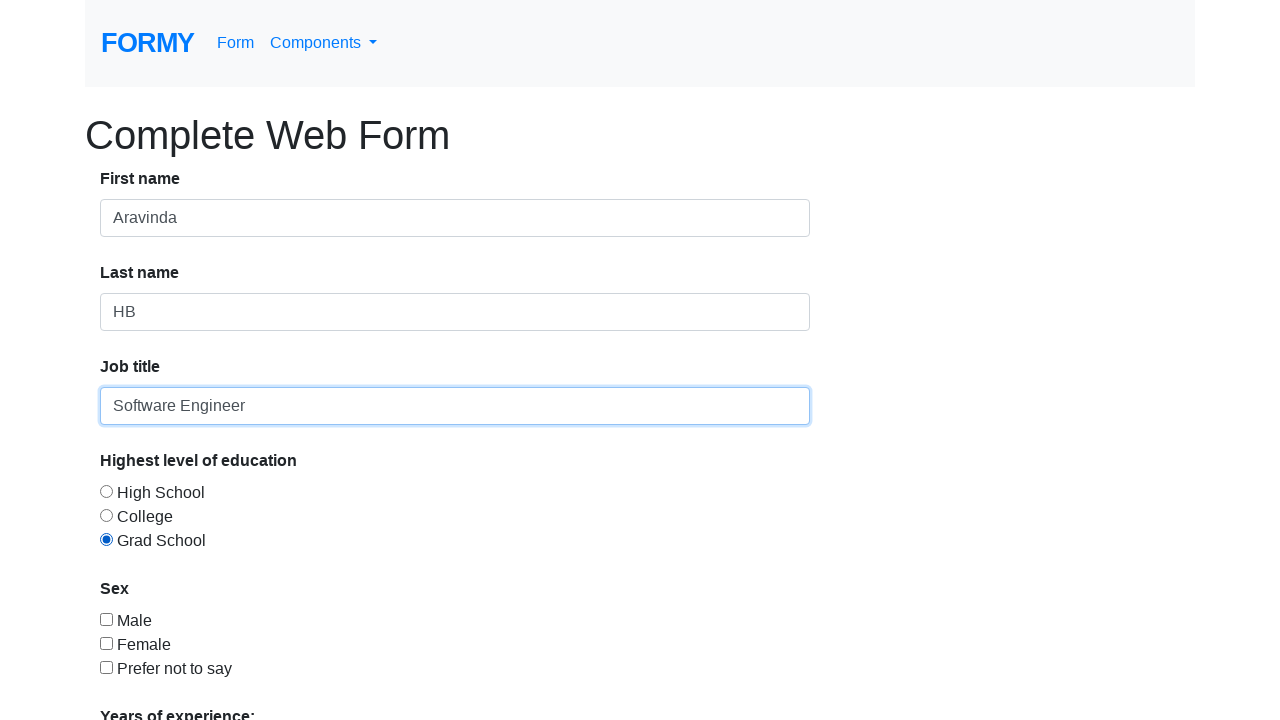

Selected gender checkbox at (106, 619) on #checkbox-1
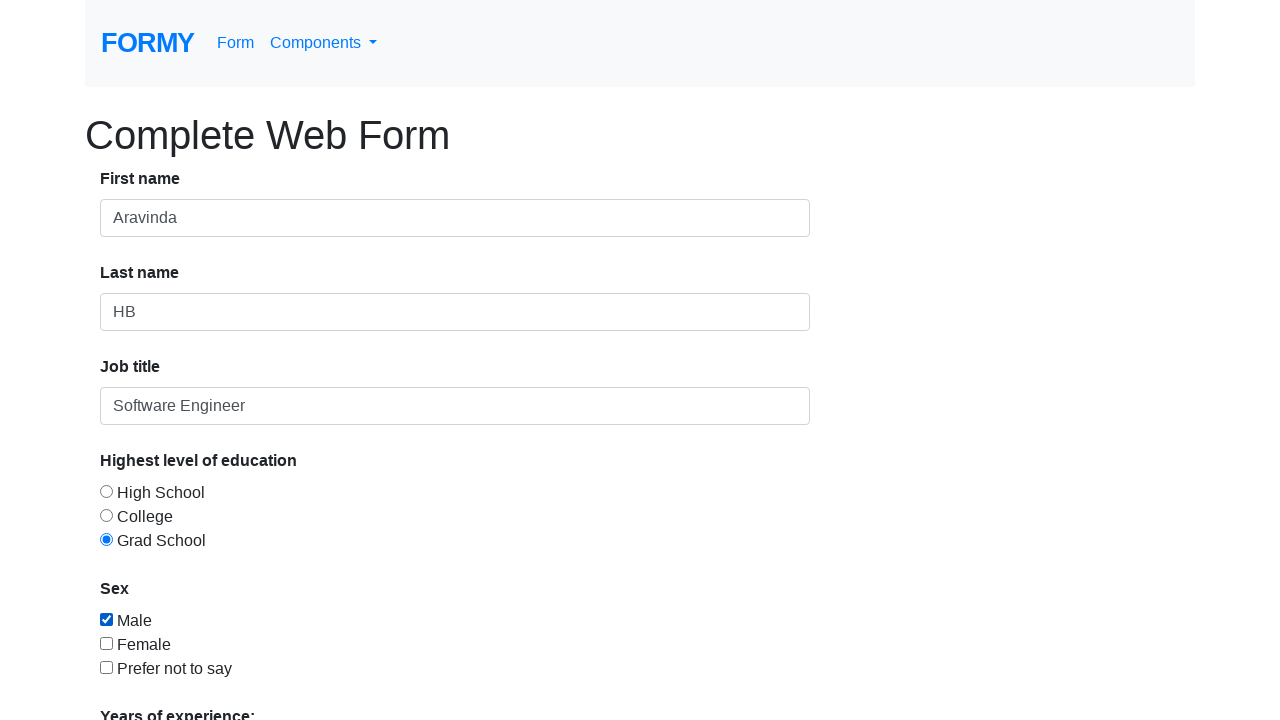

Clicked Submit button to submit the form at (148, 680) on a:has-text('Submit')
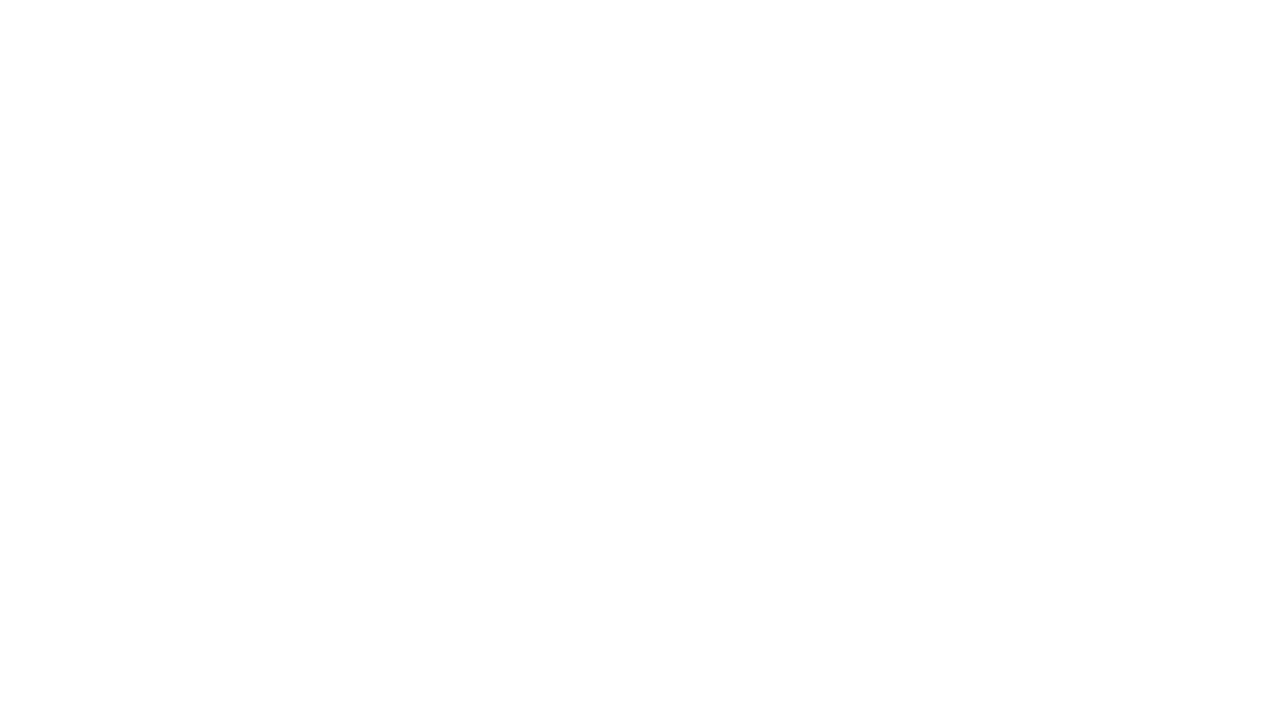

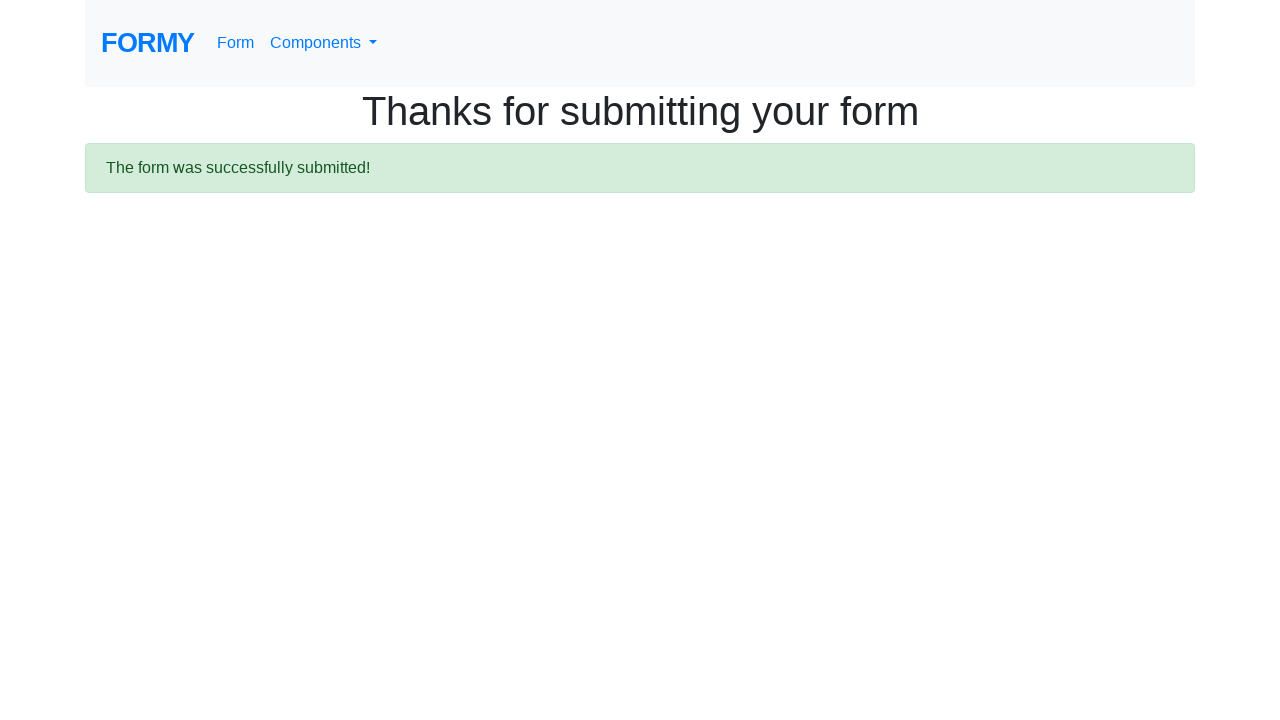